Tests a text input form by entering "get()" into a textarea field and clicking the submit button to verify the answer submission functionality.

Starting URL: https://suninjuly.github.io/text_input_task.html

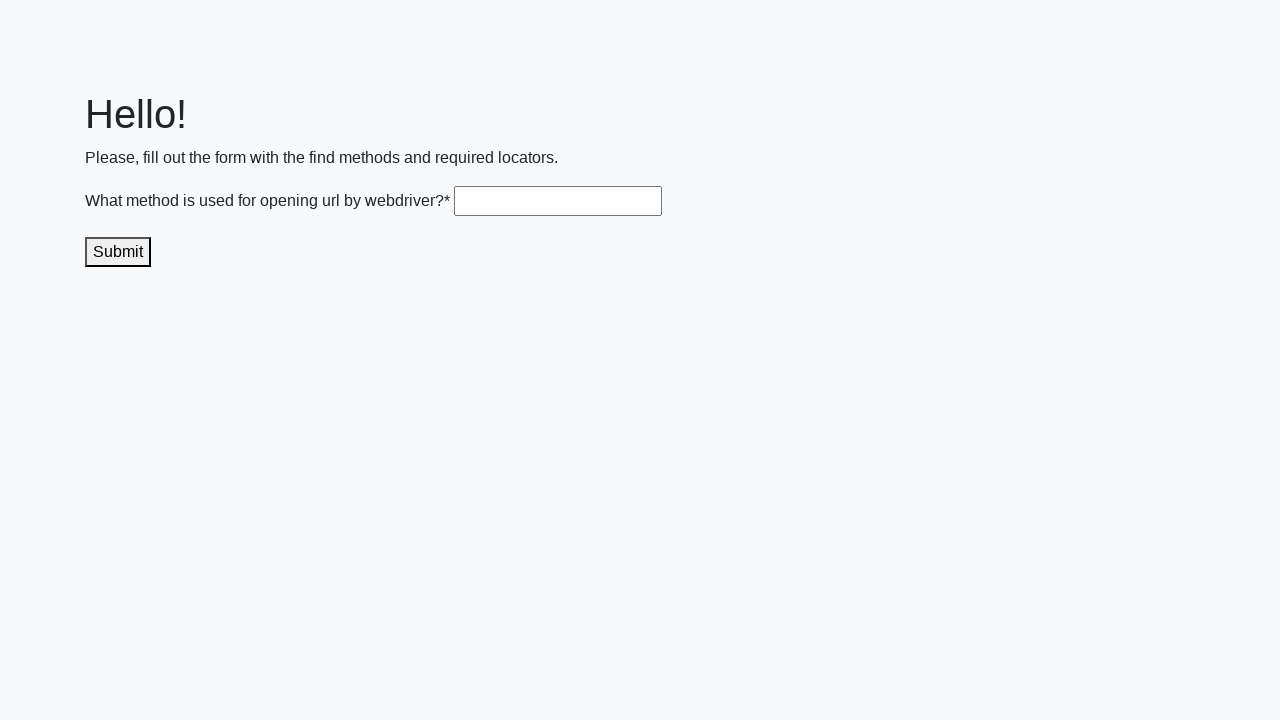

Entered 'get()' into the textarea field on .textarea
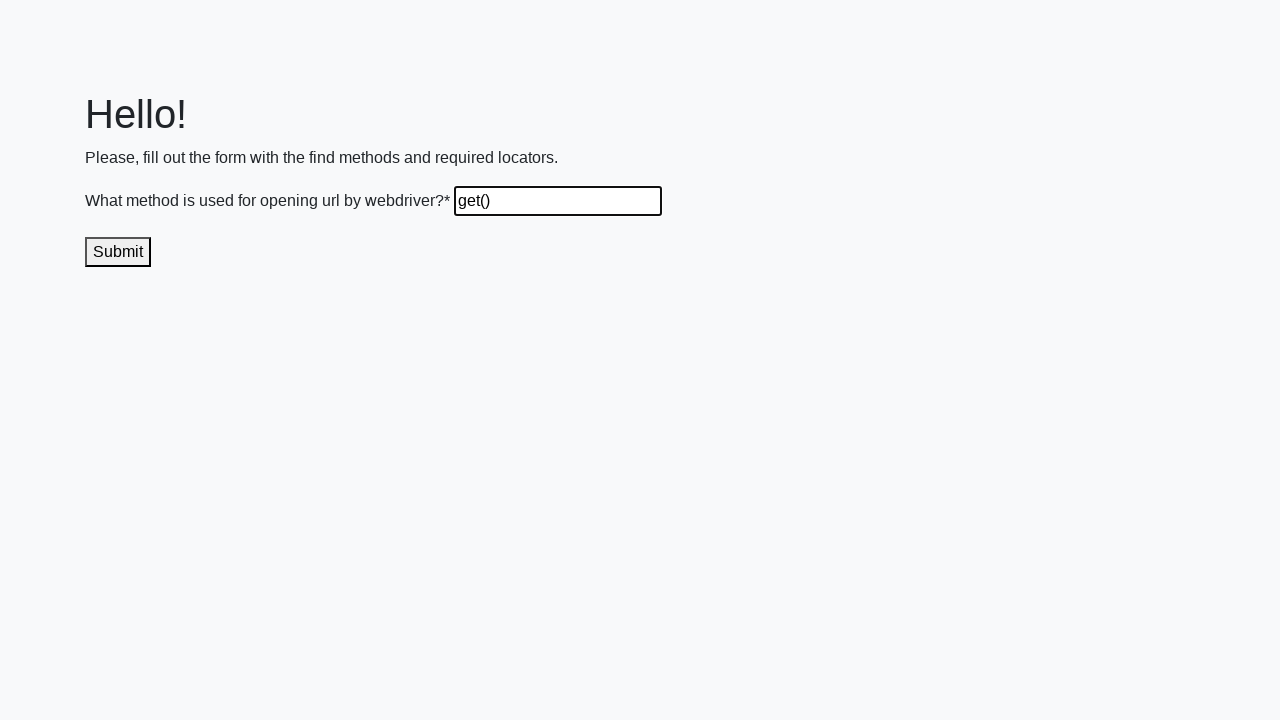

Clicked the submit button to submit the answer at (118, 252) on .submit-submission
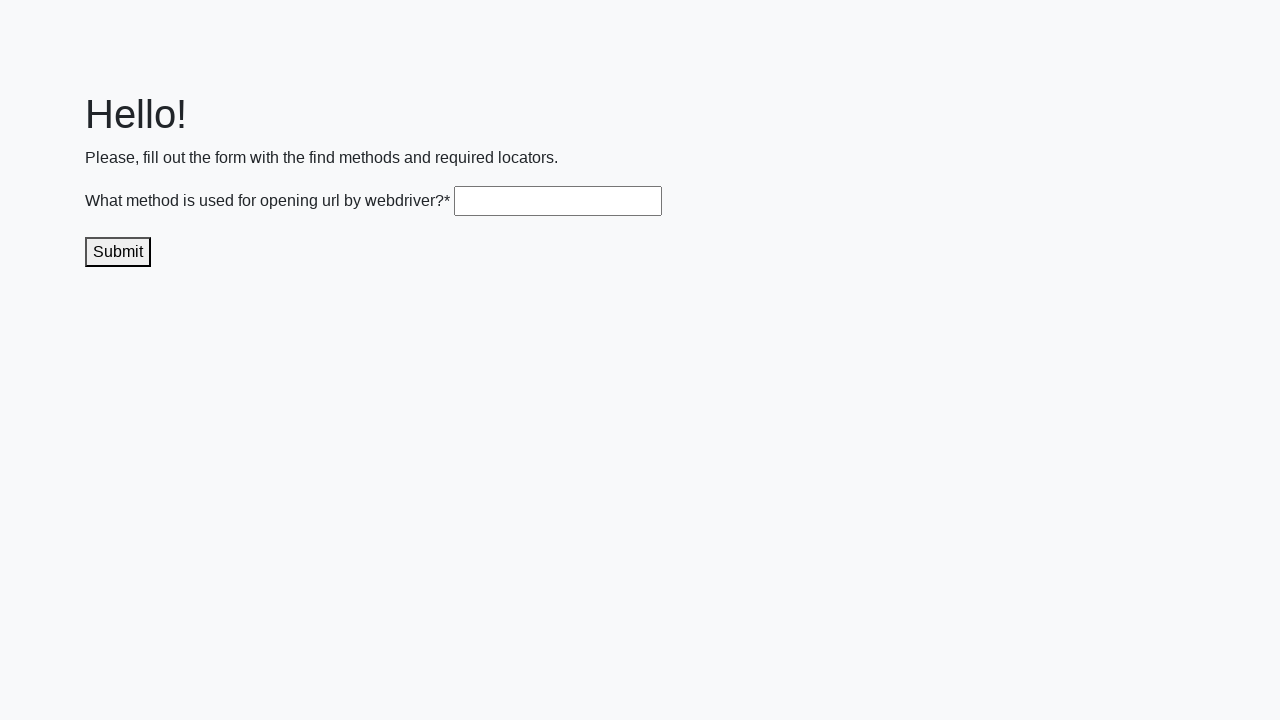

Waited 1 second for response processing
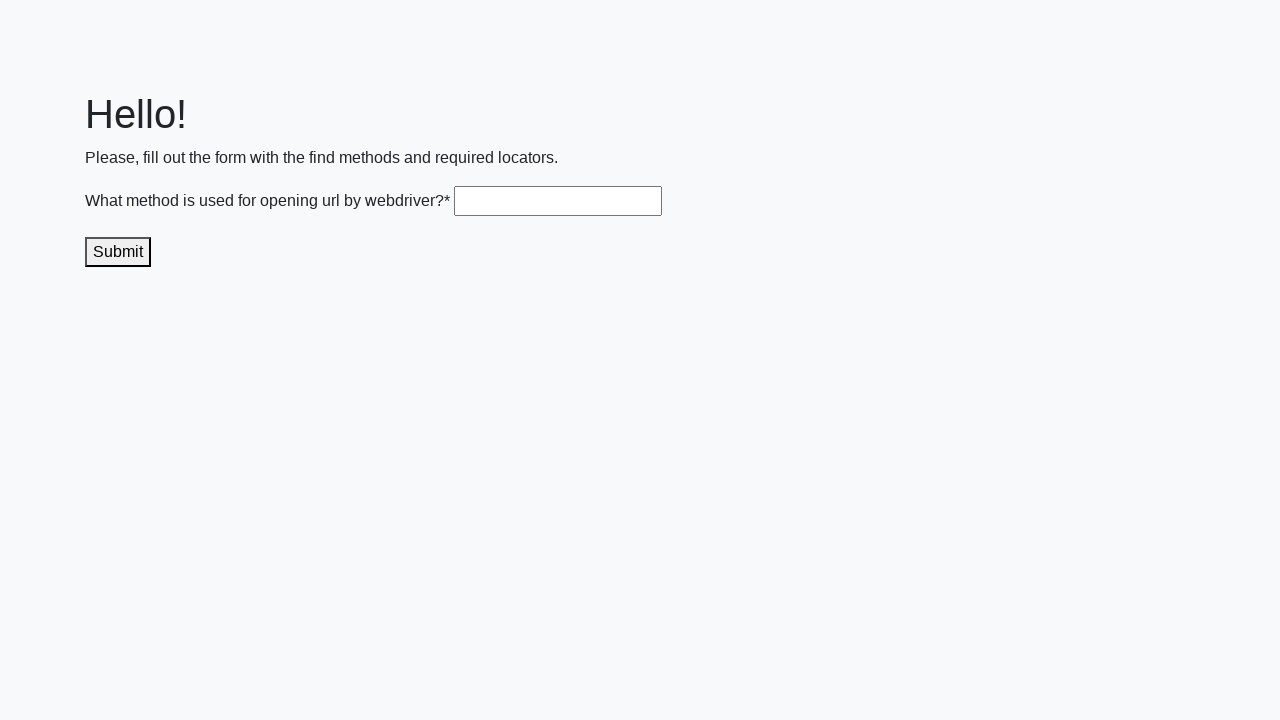

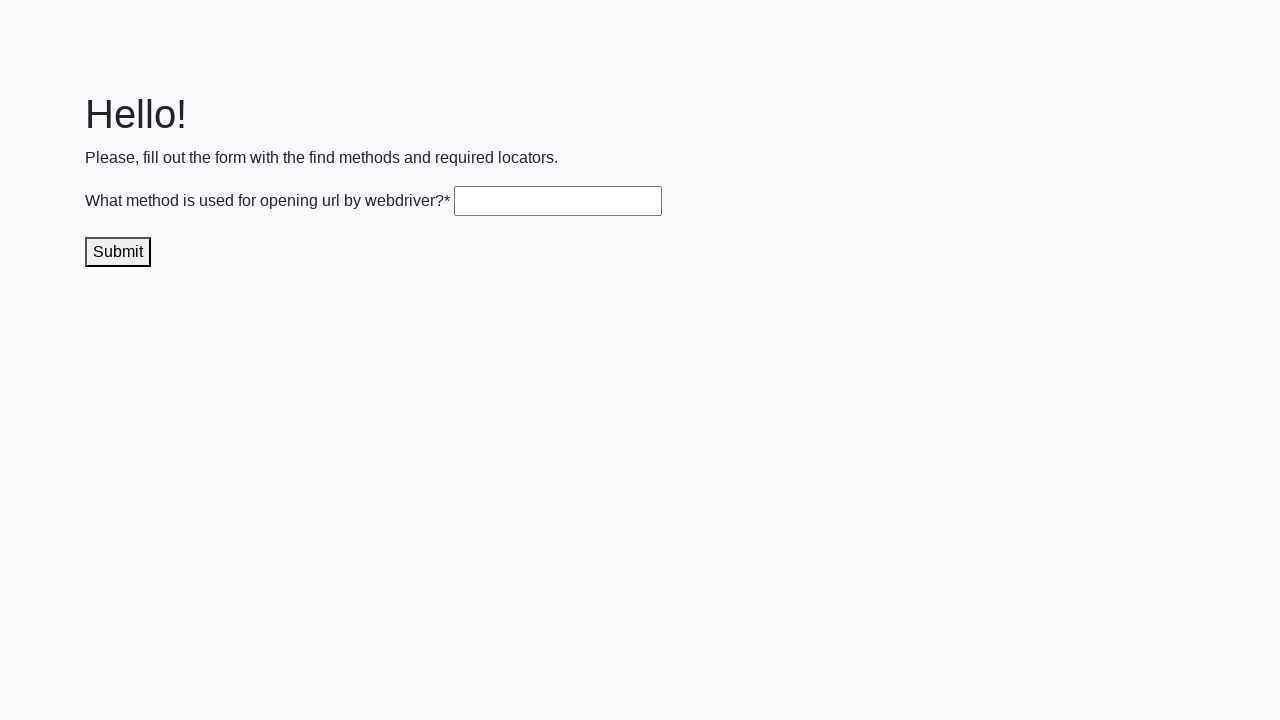